Tests radio button functionality by iterating through a group of radio buttons and clicking each one, verifying the ability to select different options in a radio button group

Starting URL: http://www.echoecho.com/htmlforms10.htm

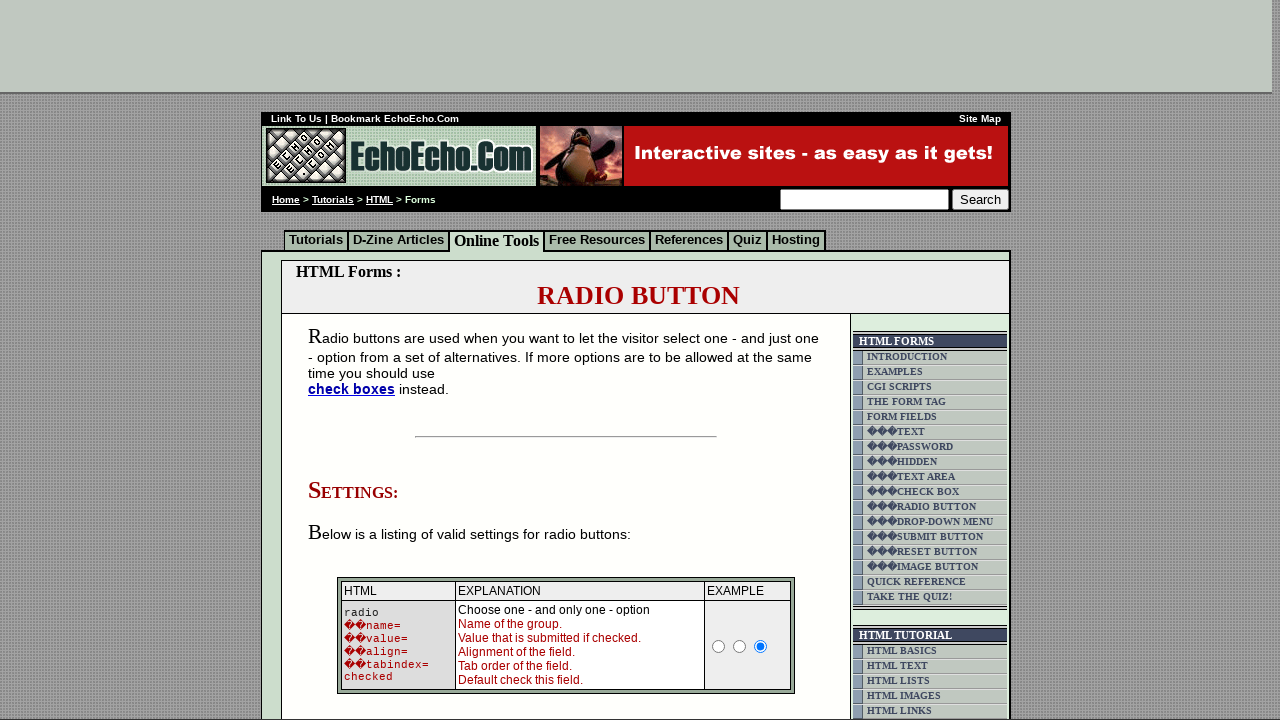

Waited for radio buttons to be present
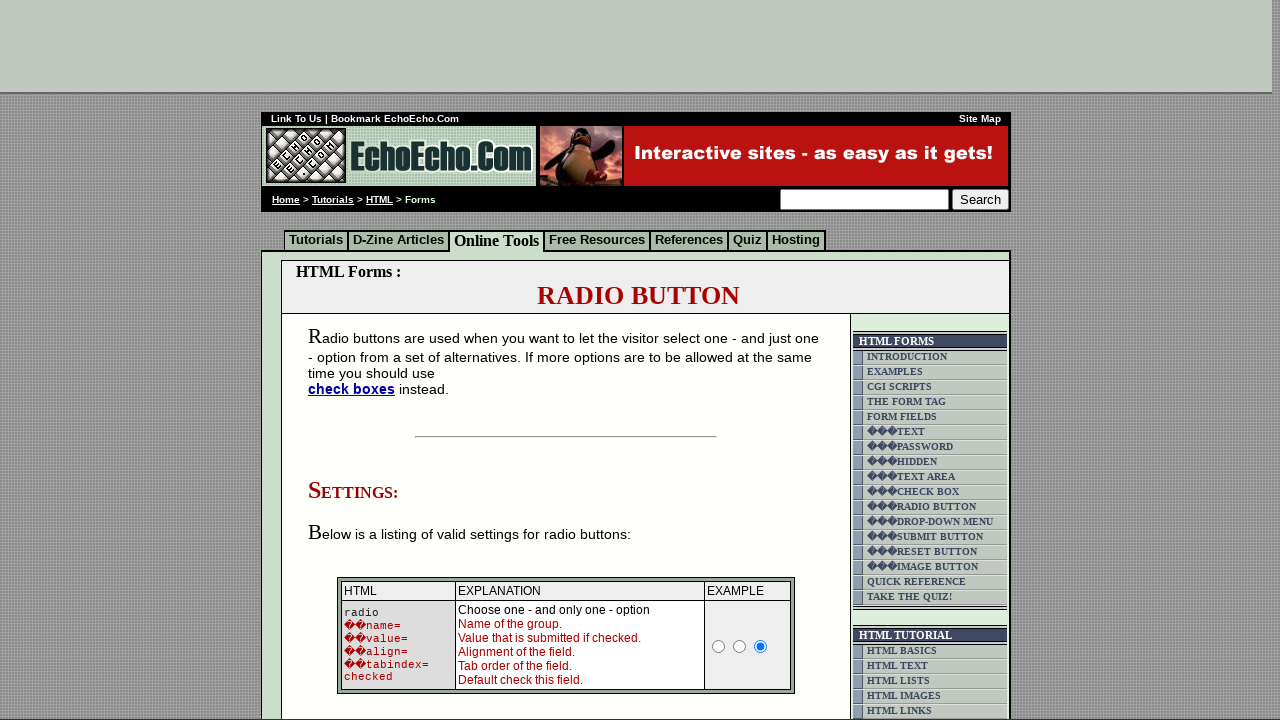

Located all radio buttons in group1
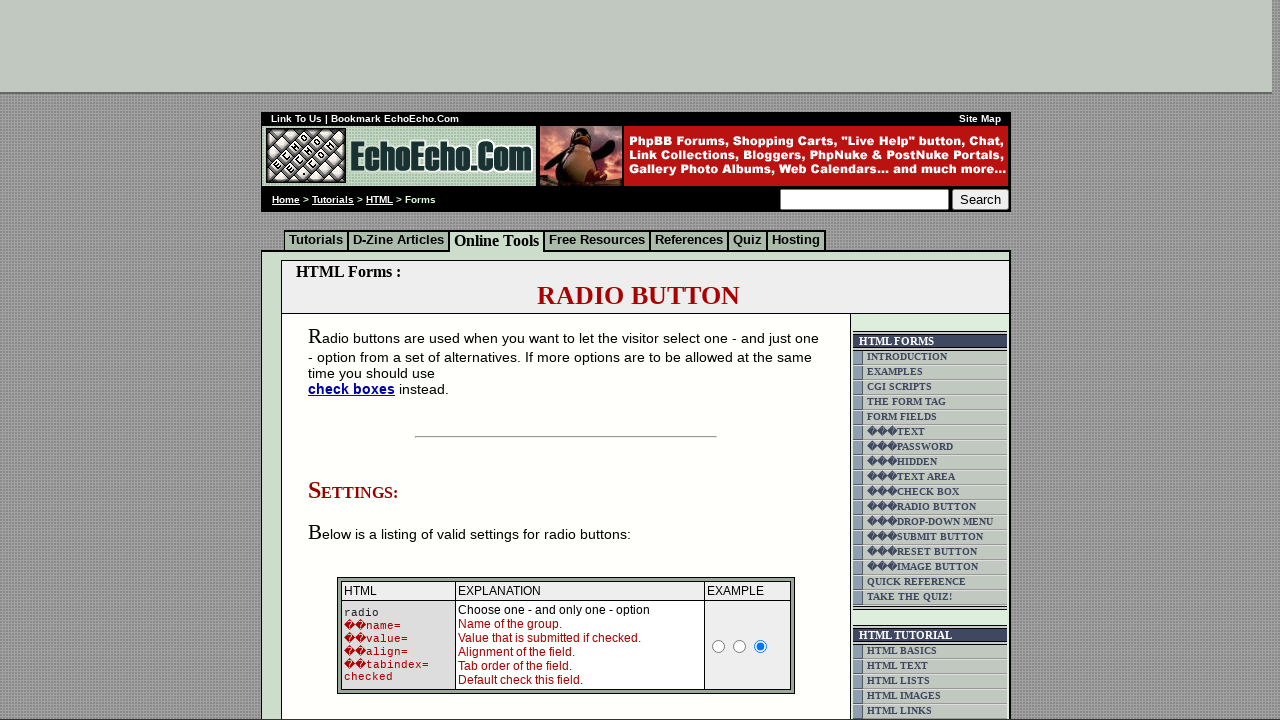

Found 3 radio buttons in the group
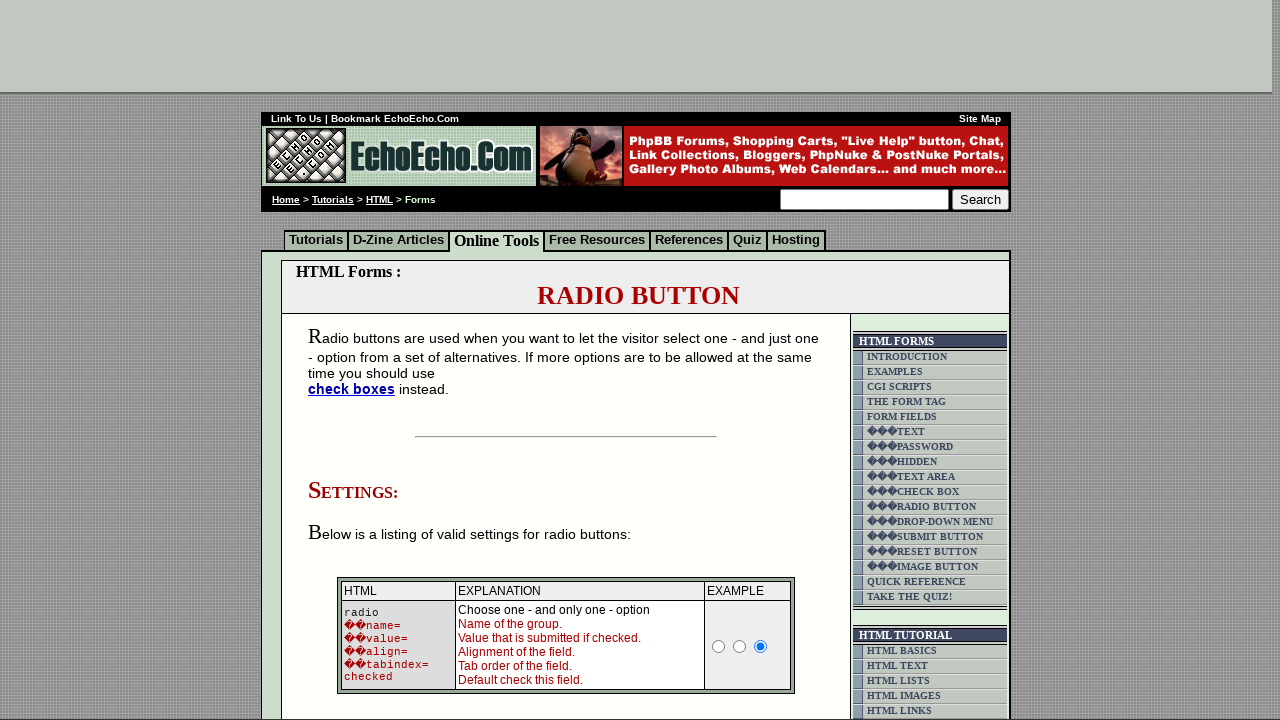

Retrieved value attribute from radio button 1: 'Milk'
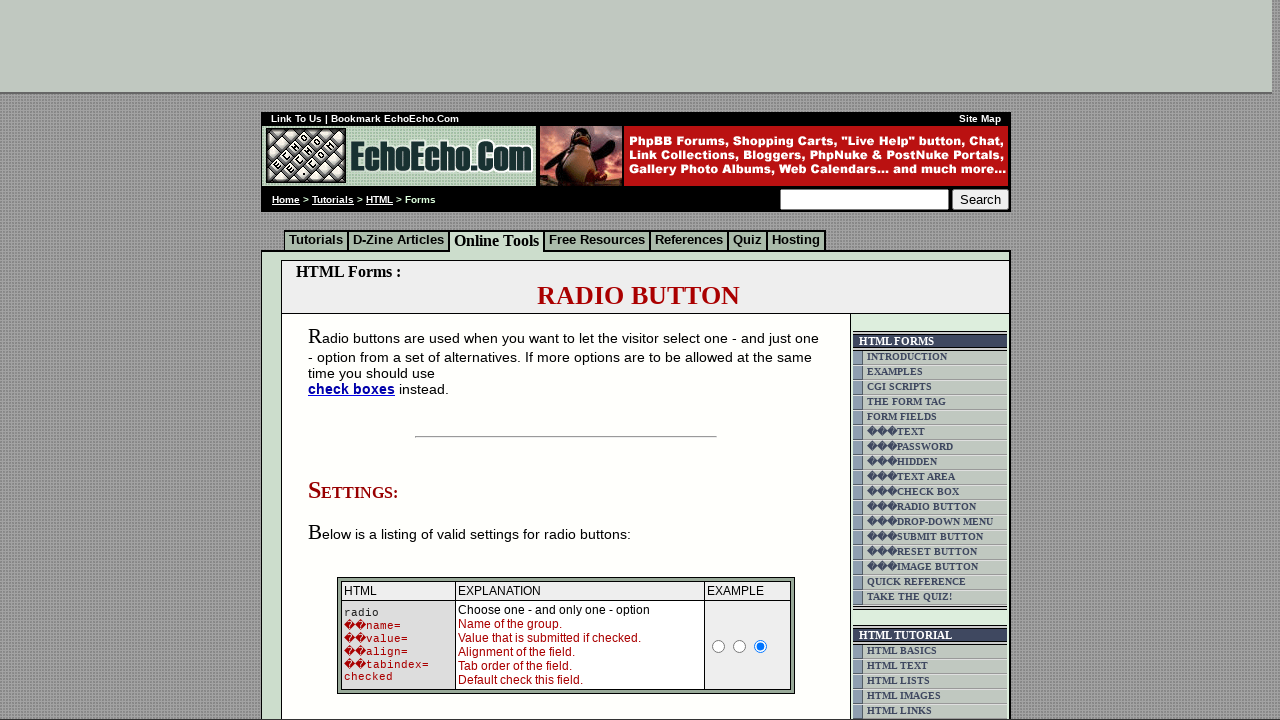

Clicked radio button 1 with value 'Milk' at (356, 360) on input[name='group1'] >> nth=0
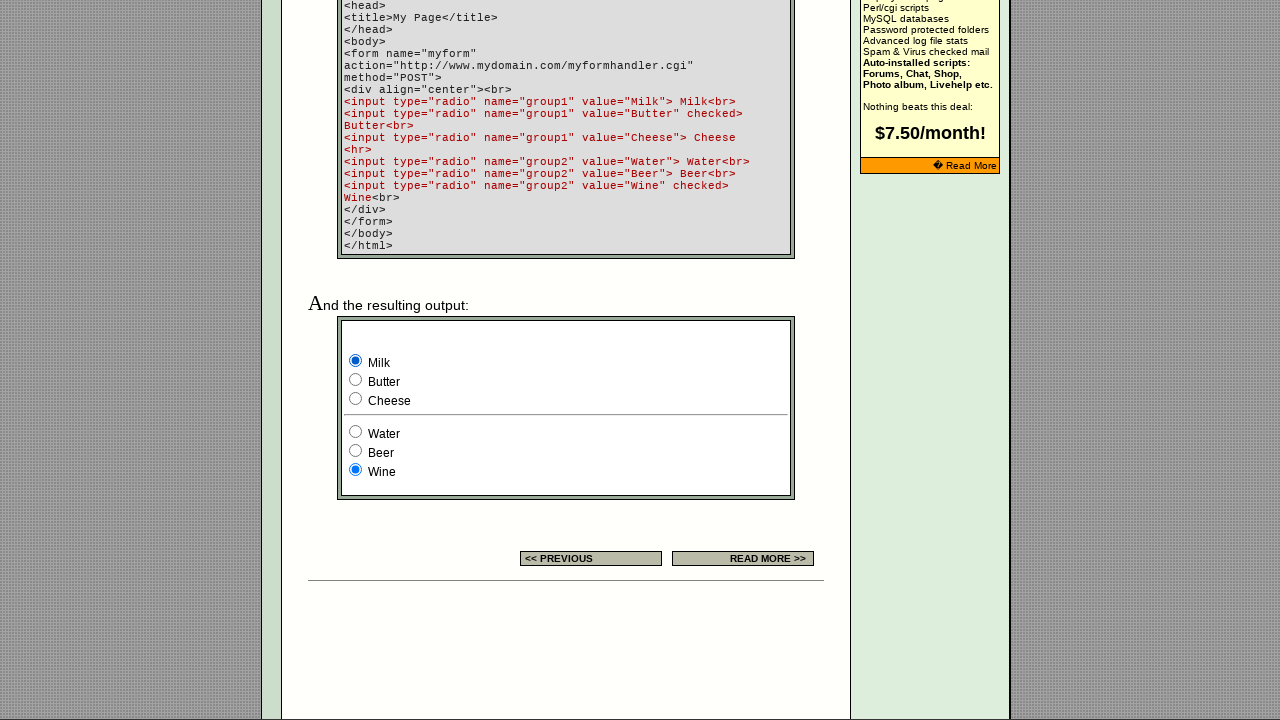

Waited 500ms for visual feedback after clicking radio button 1
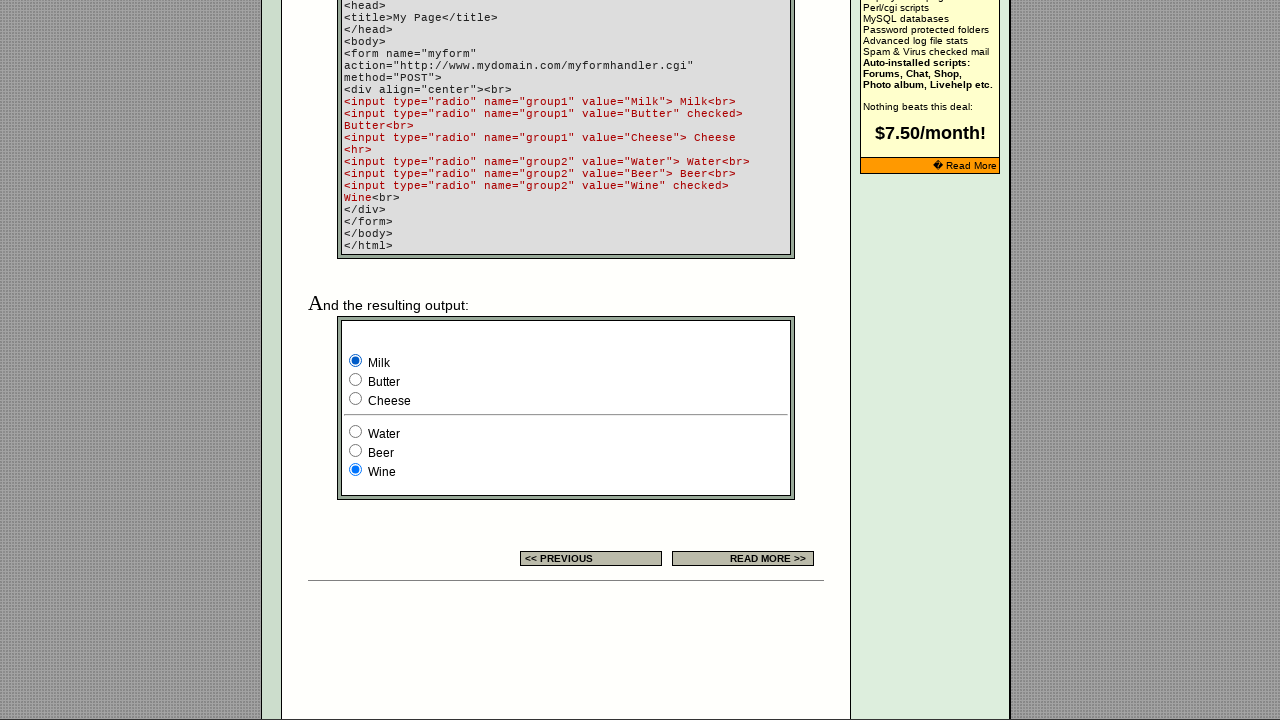

Retrieved value attribute from radio button 2: 'Butter'
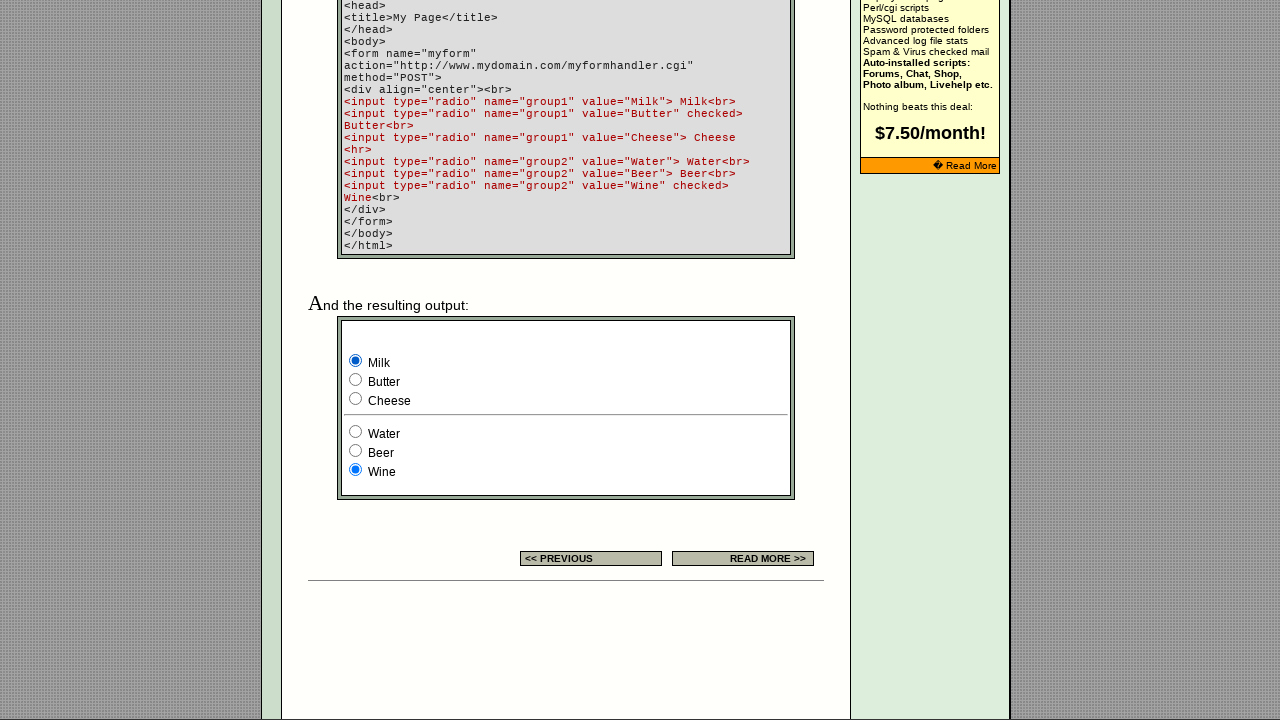

Clicked radio button 2 with value 'Butter' at (356, 380) on input[name='group1'] >> nth=1
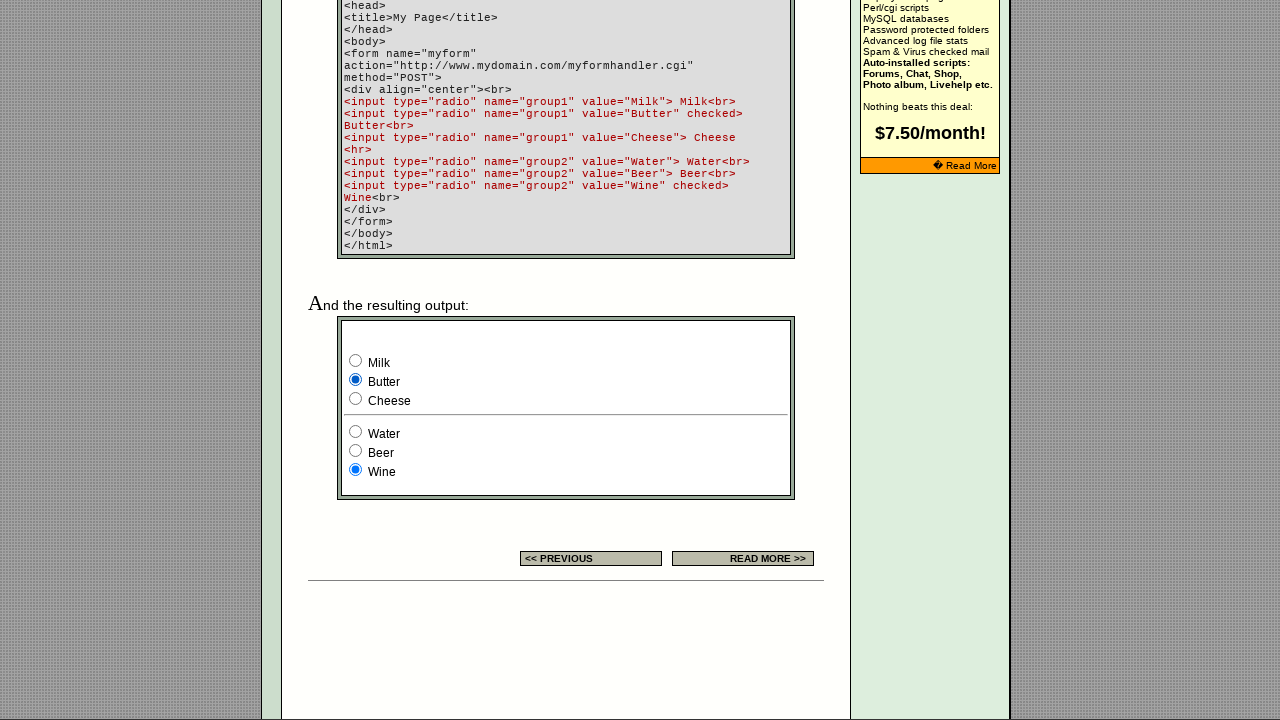

Waited 500ms for visual feedback after clicking radio button 2
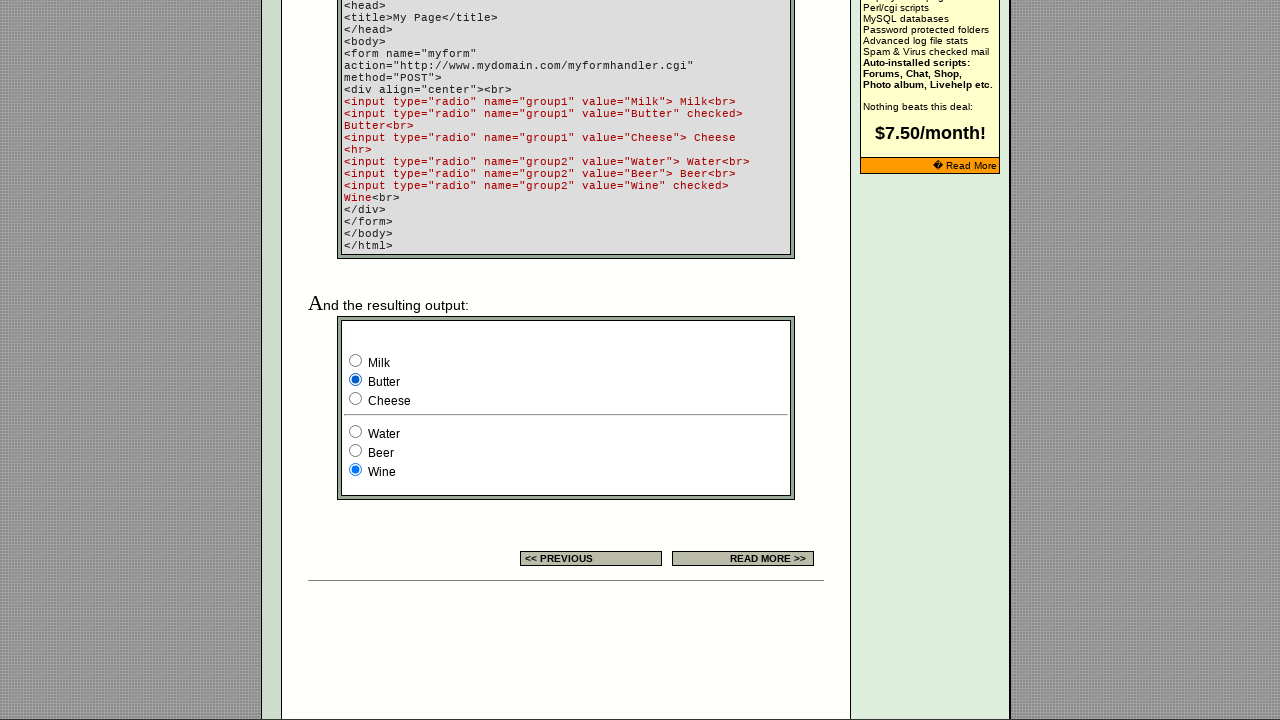

Retrieved value attribute from radio button 3: 'Cheese'
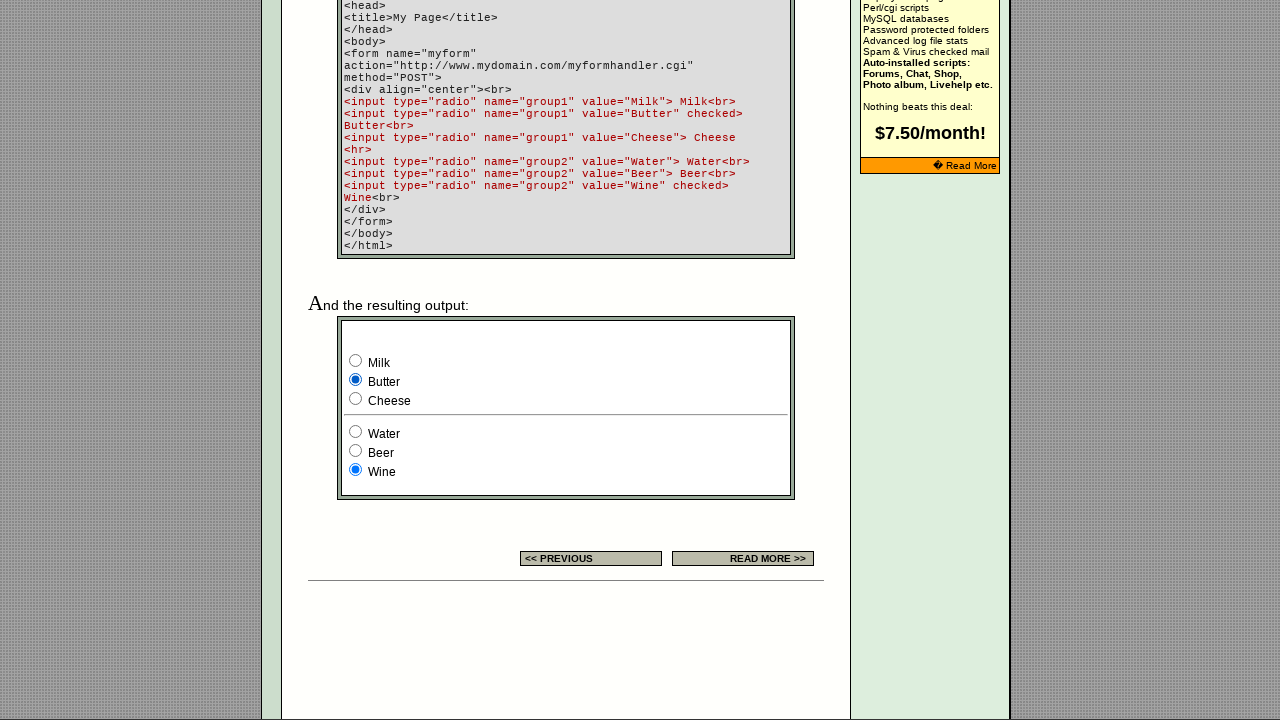

Clicked radio button 3 with value 'Cheese' at (356, 398) on input[name='group1'] >> nth=2
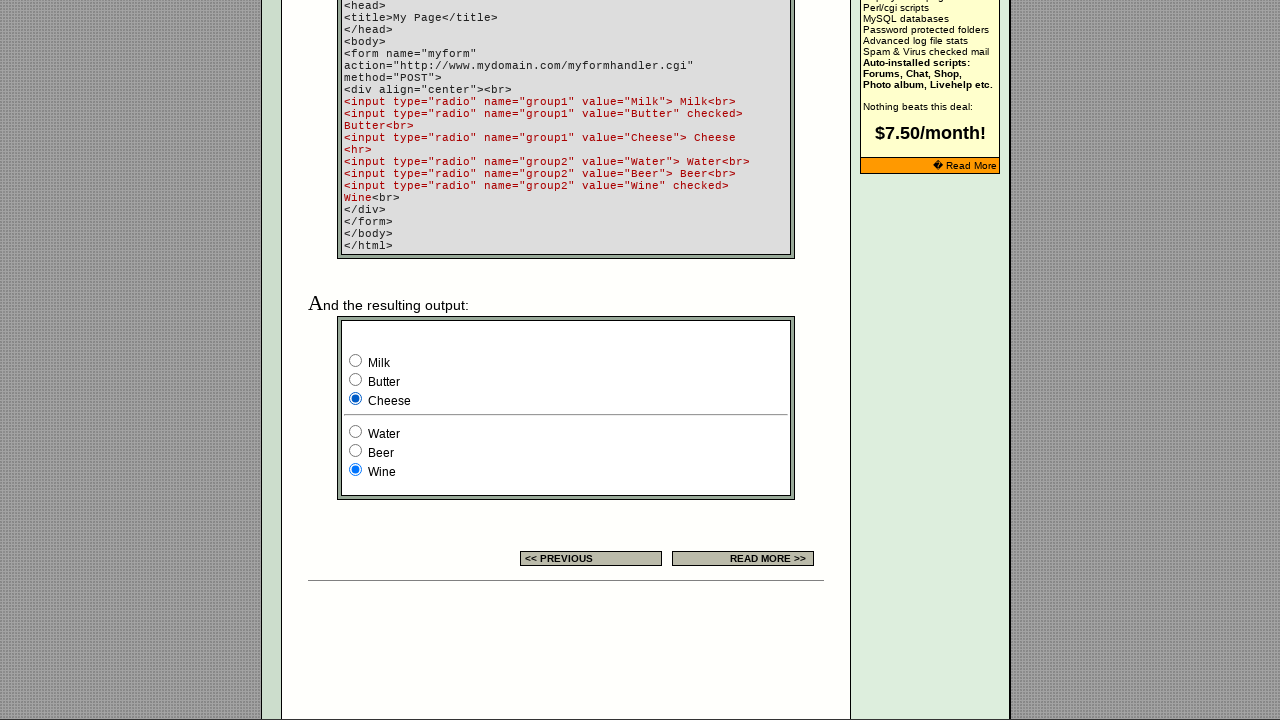

Waited 500ms for visual feedback after clicking radio button 3
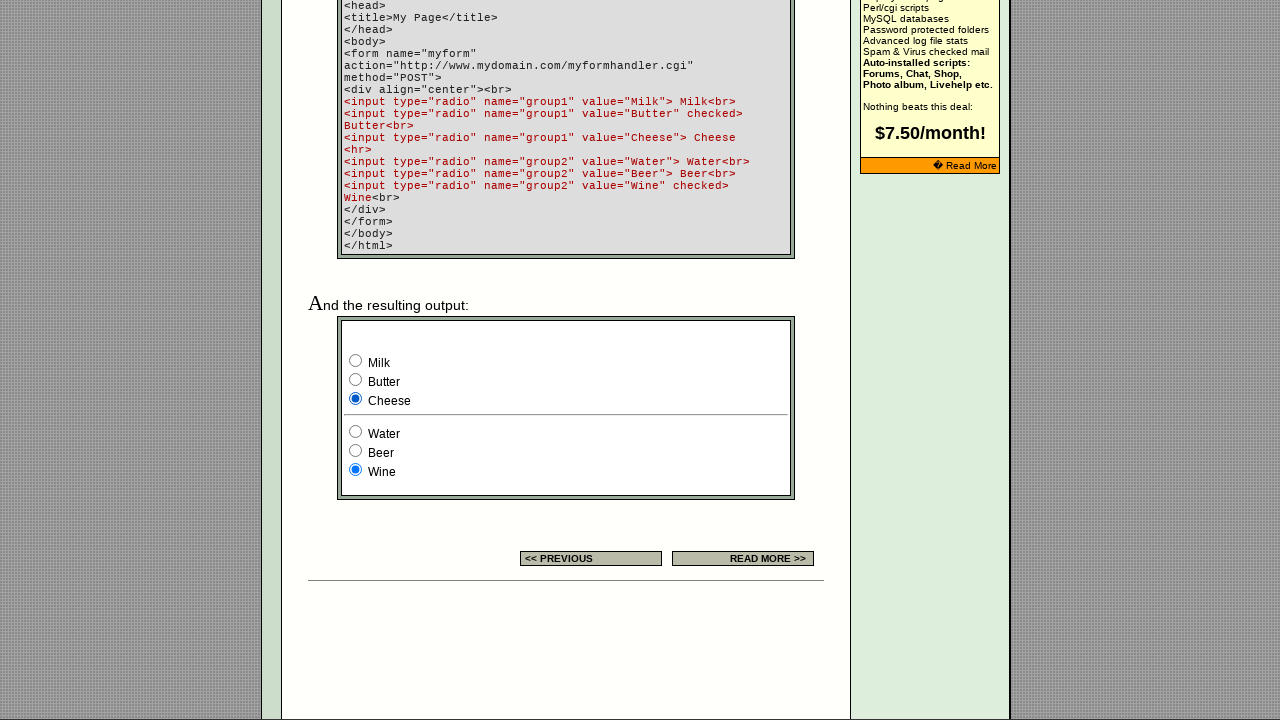

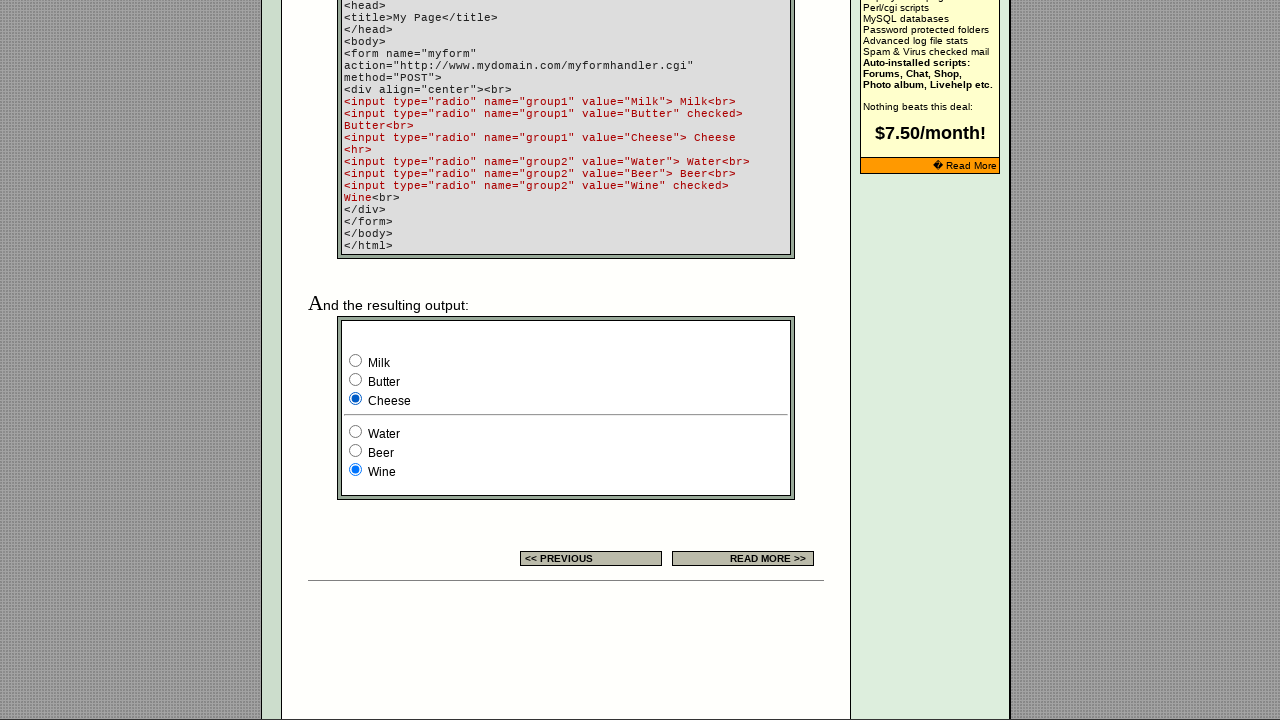